Tests dynamic content loading by clicking a Start button and waiting for a "Hello World!" message to appear

Starting URL: https://the-internet.herokuapp.com/dynamic_loading/1

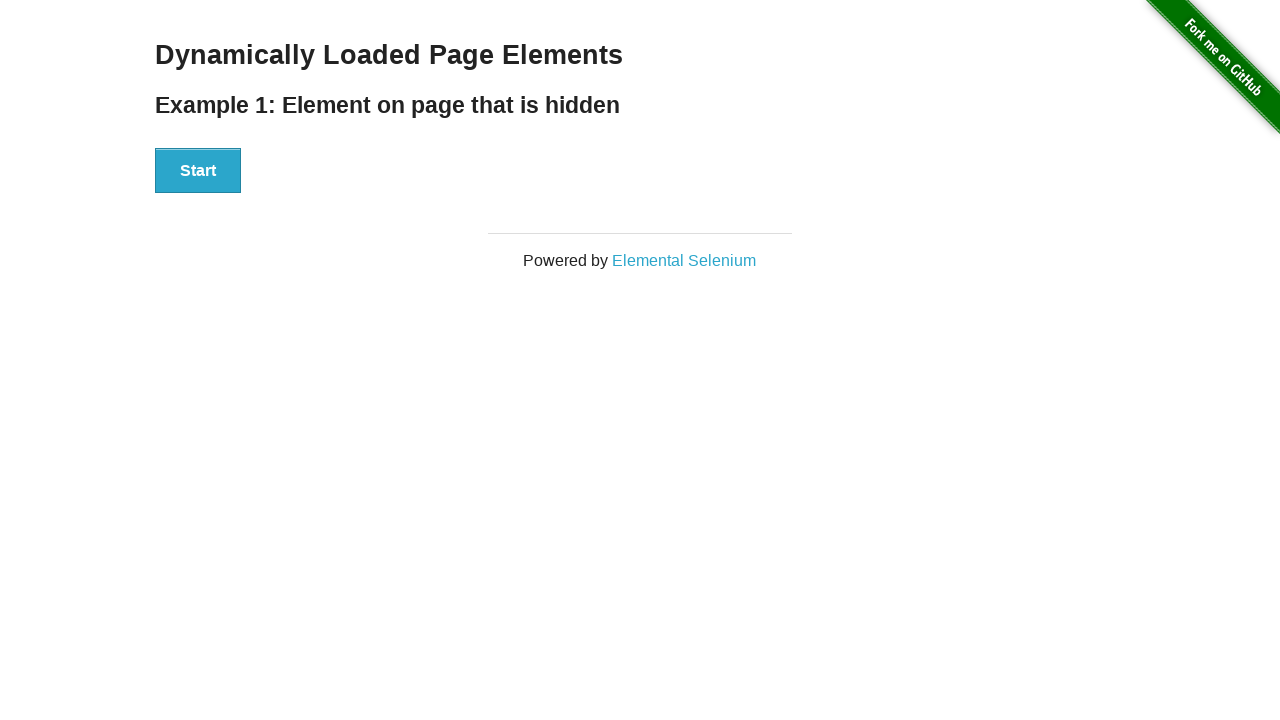

Clicked the Start button to trigger dynamic content loading at (198, 171) on xpath=//button[text()='Start']
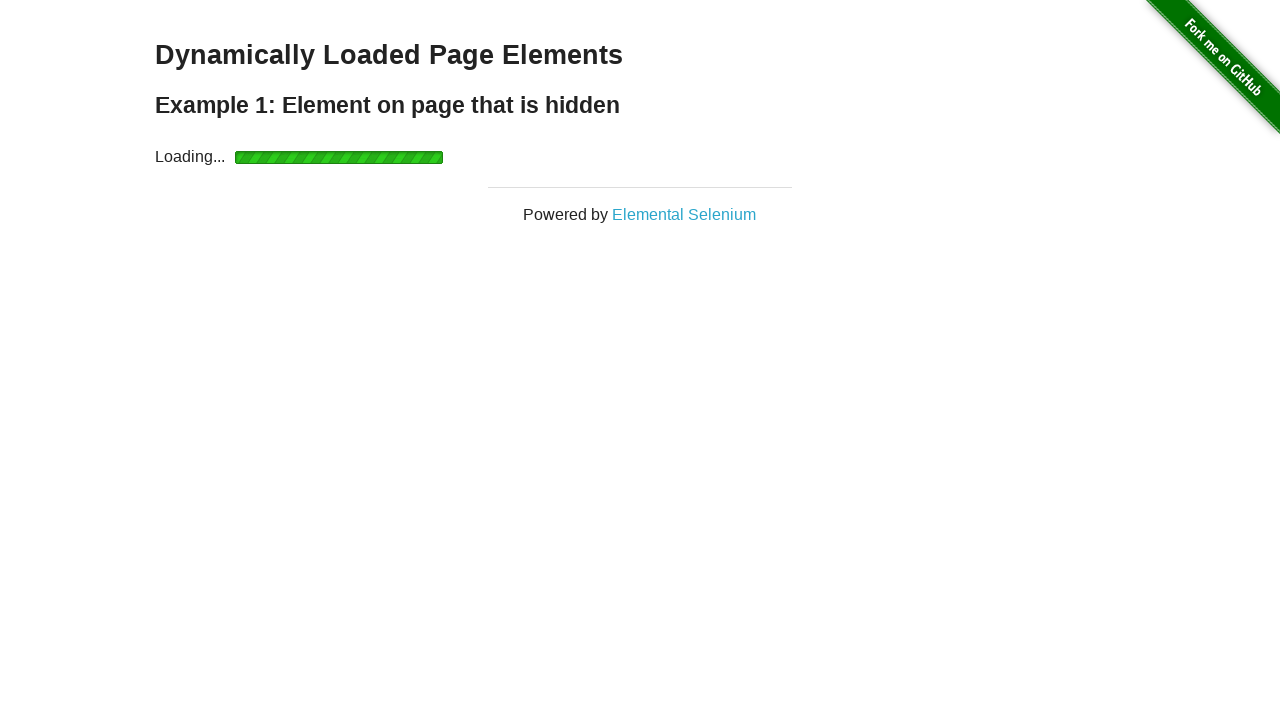

Waited for 'Hello World!' message to appear
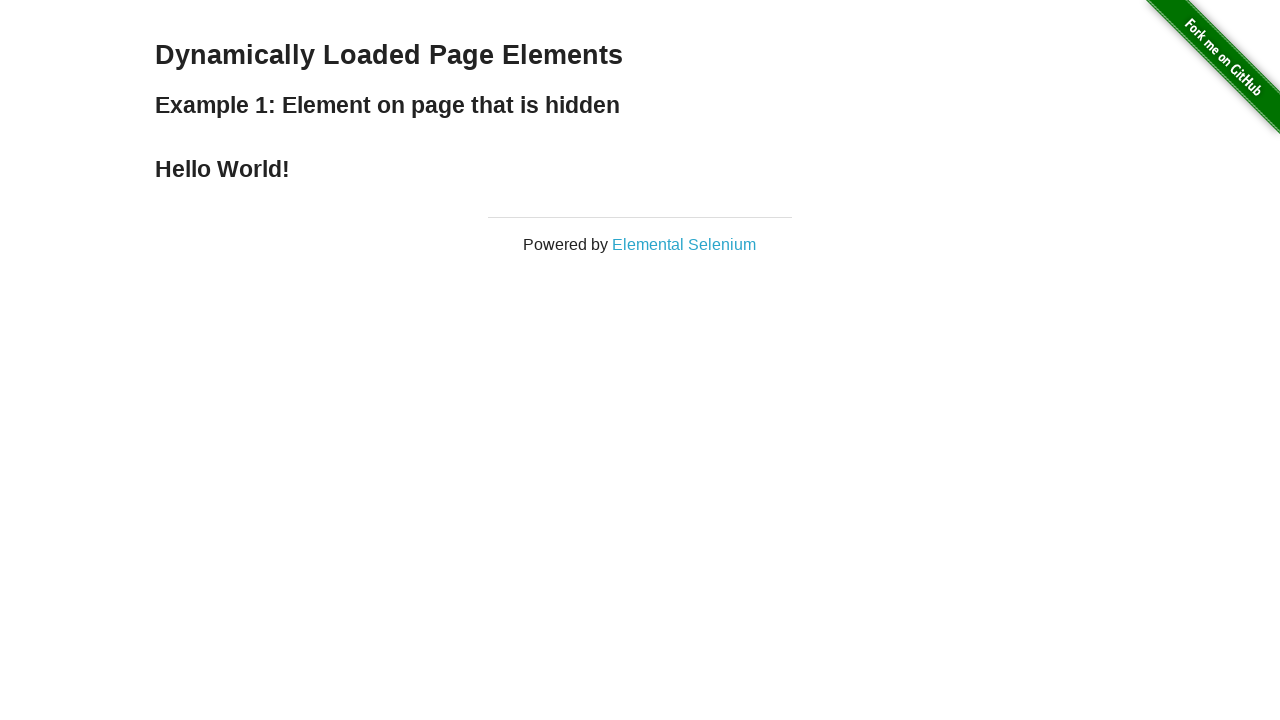

Located the 'Hello World!' header element
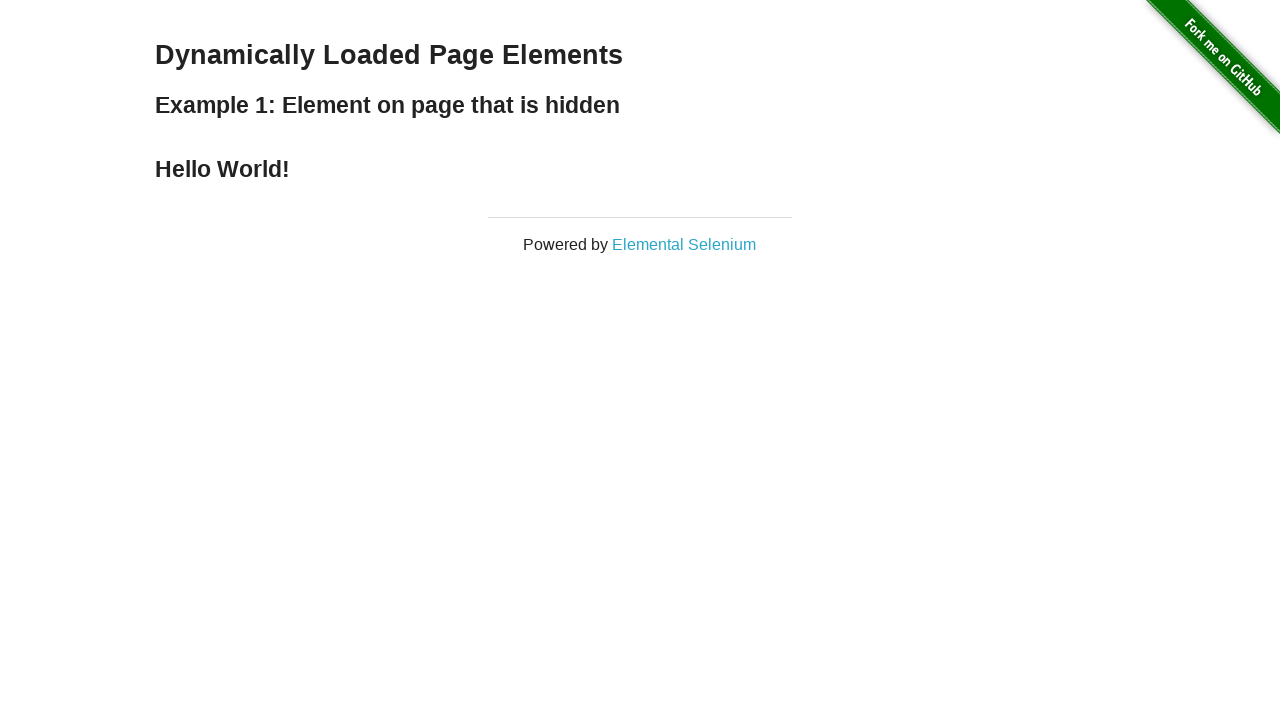

Retrieved and printed the text content of the header
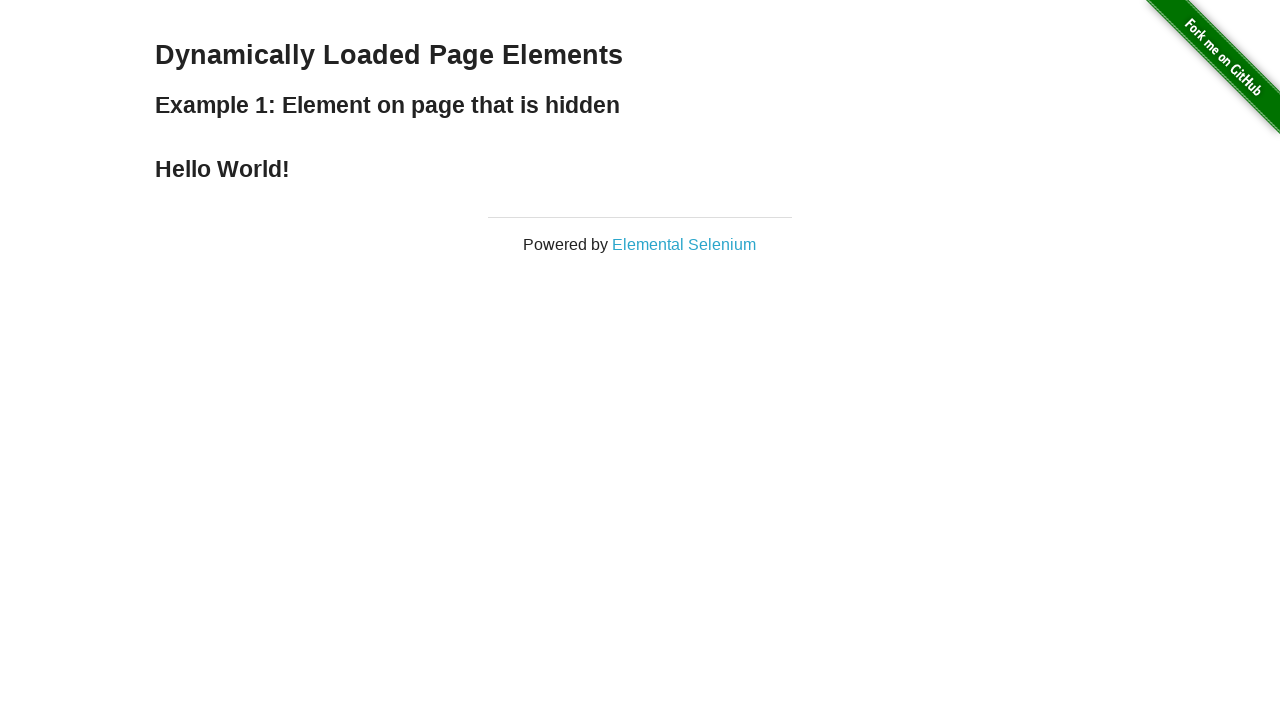

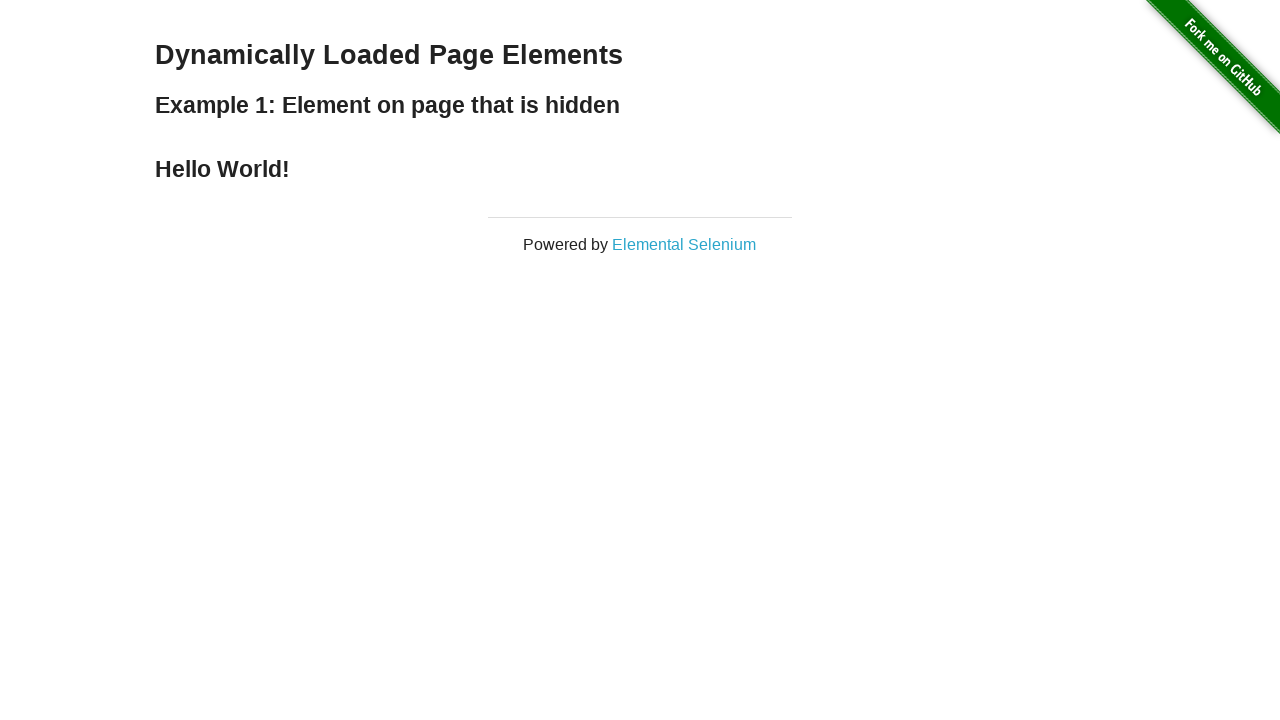